Tests property search functionality on NoBroker website by entering a location, selecting rent option, and initiating search

Starting URL: https://www.nobroker.in/

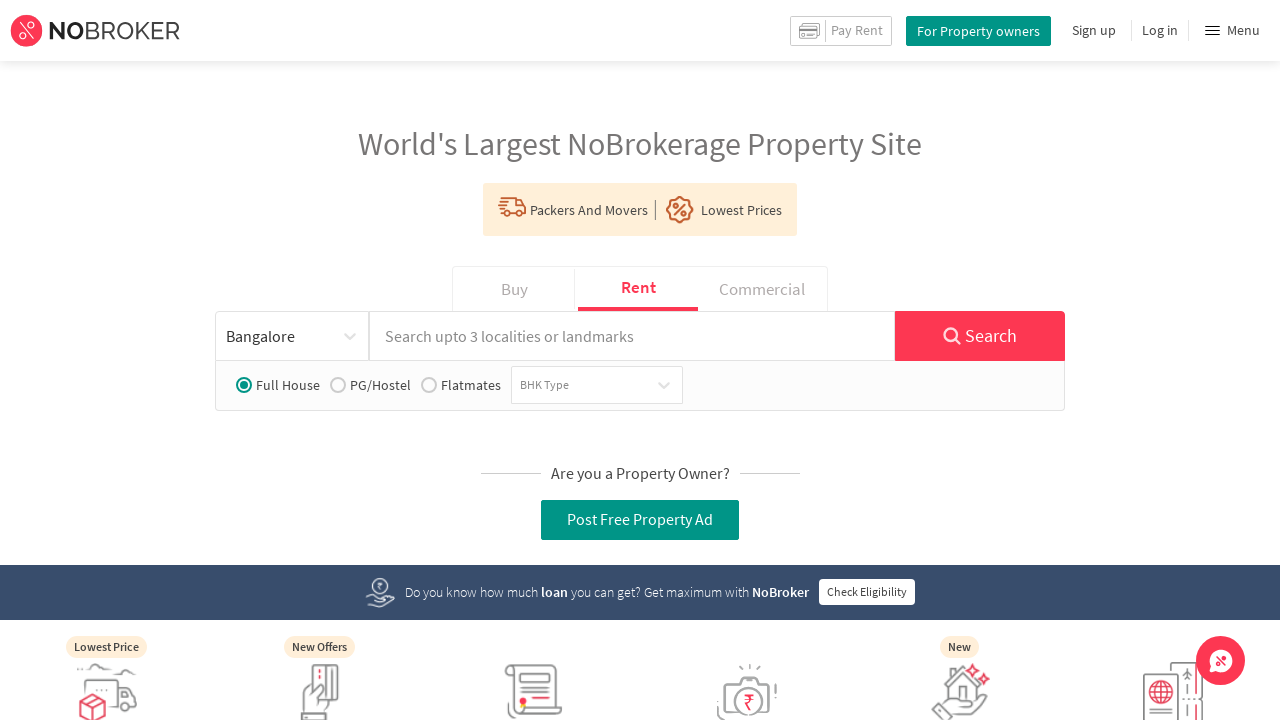

Clicked on search locality field at (632, 336) on #listPageSearchLocality
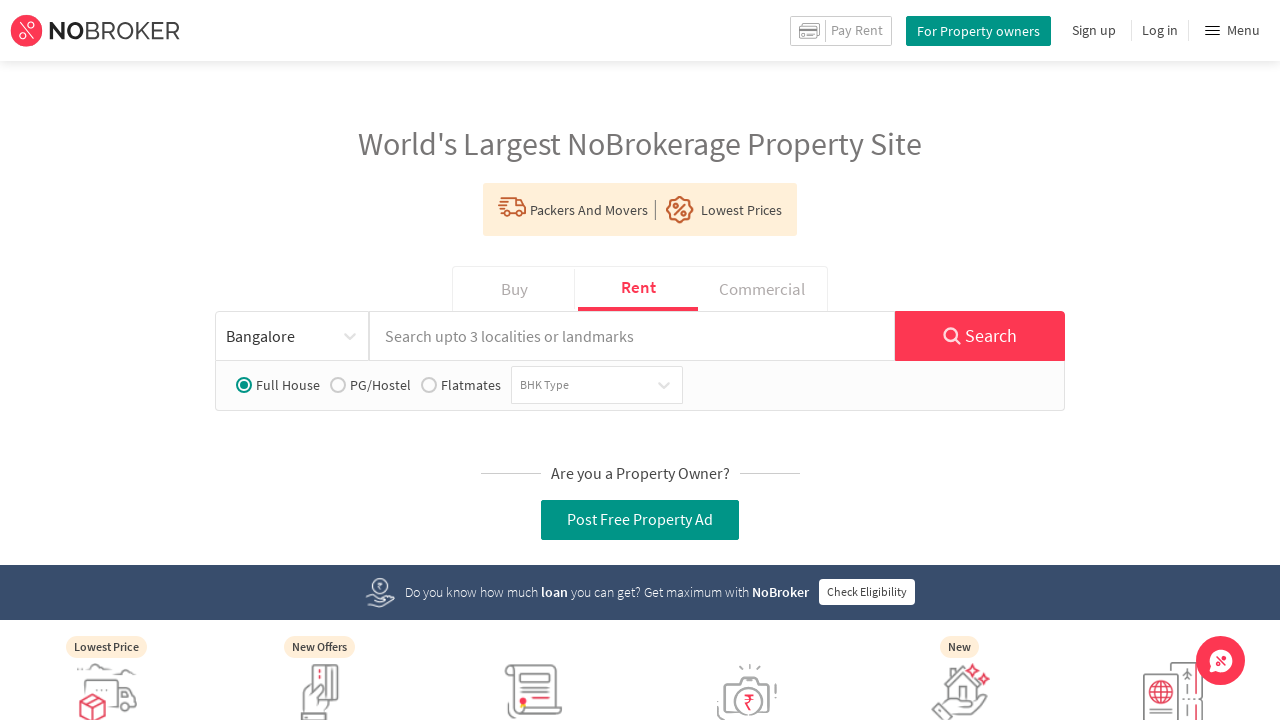

Entered 'Mumbai' in search locality field on #listPageSearchLocality
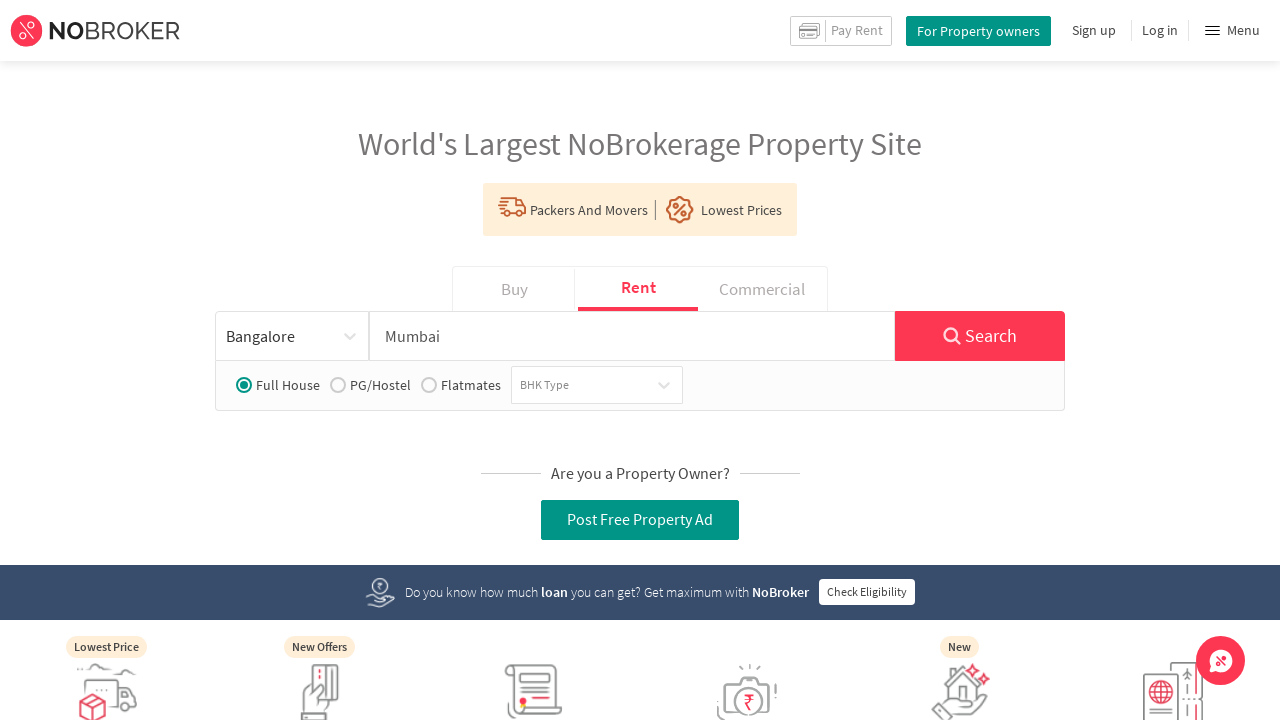

Pressed ArrowDown key once in dropdown
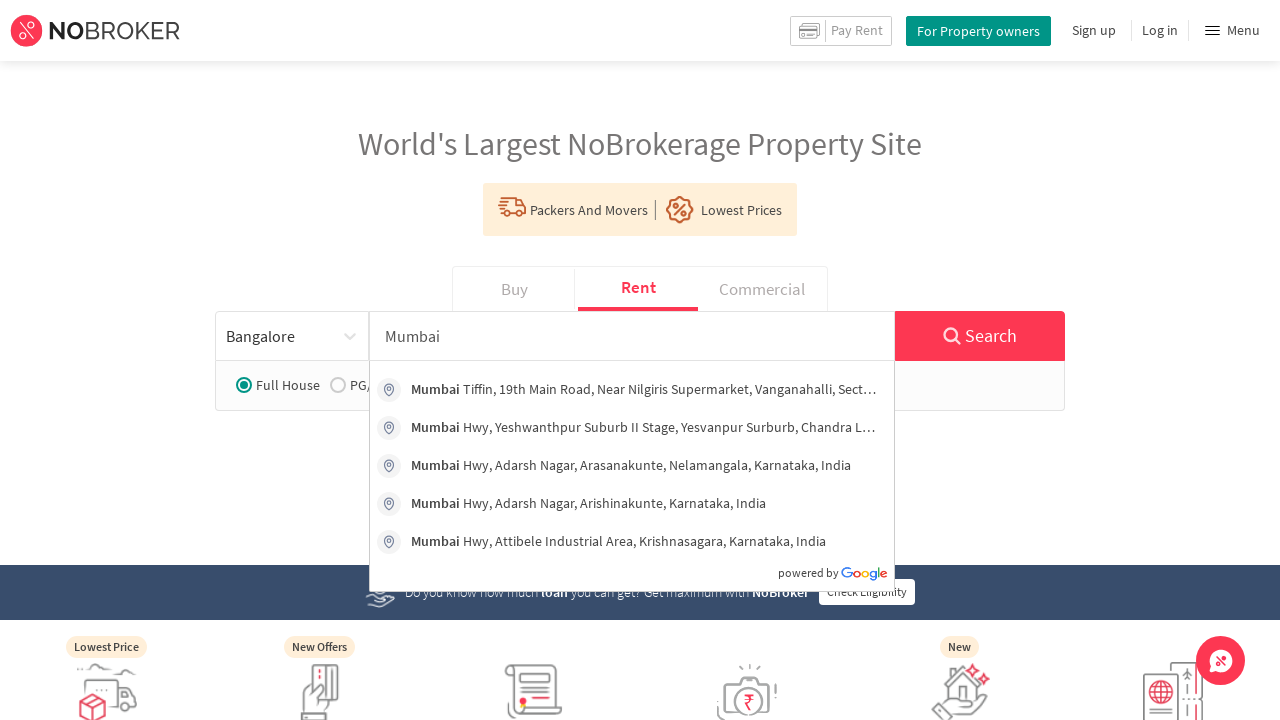

Pressed ArrowDown key second time in dropdown
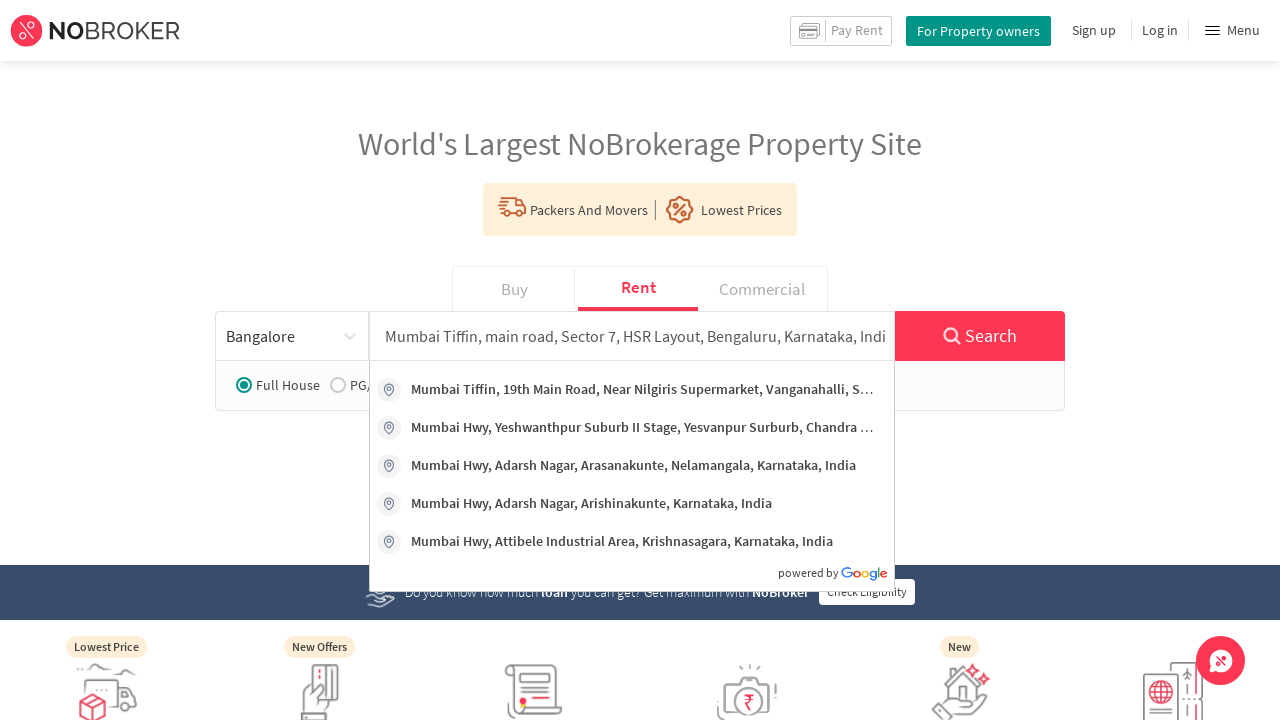

Pressed Enter to confirm dropdown selection
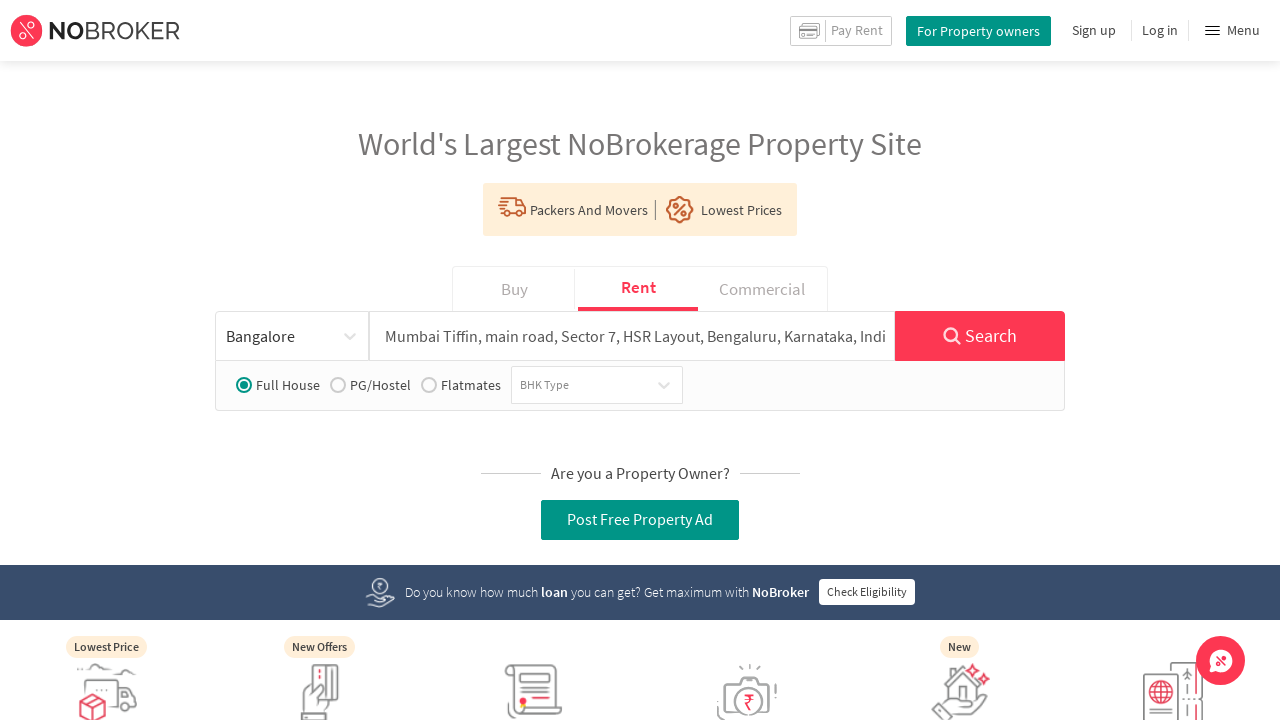

Waited for page to process location selection
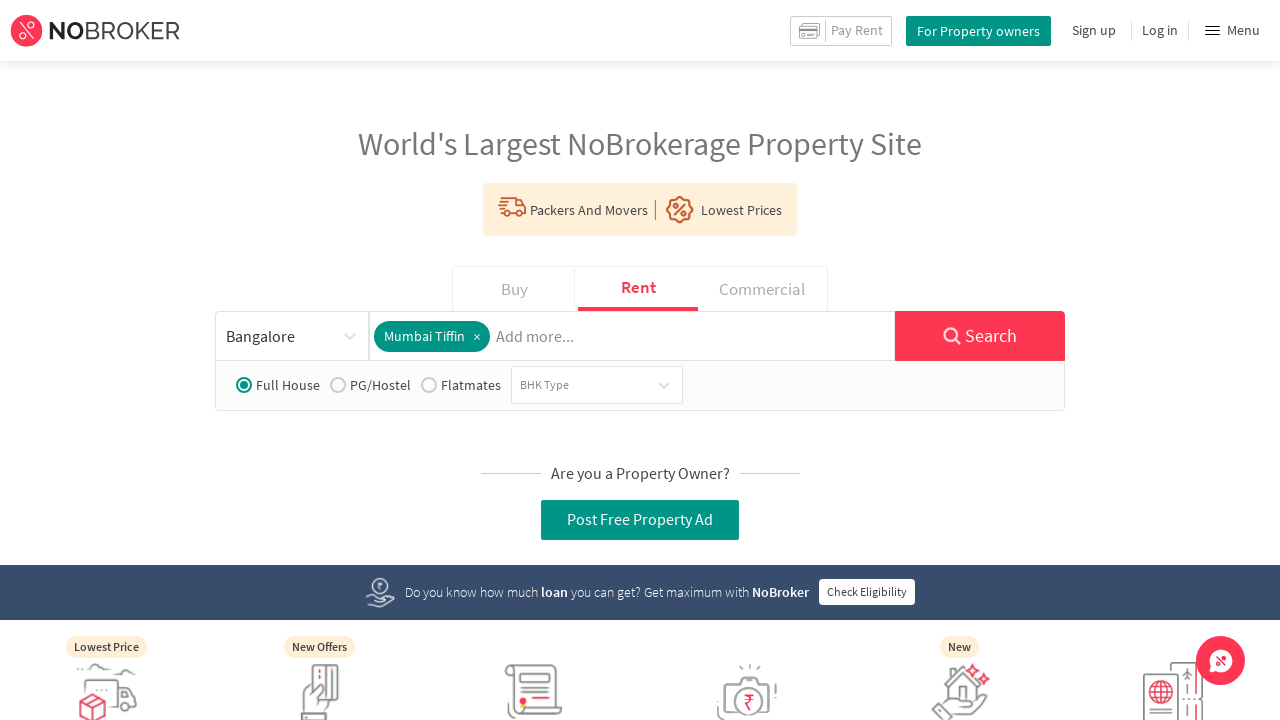

Clicked on RENT radio button at (244, 385) on #RENT
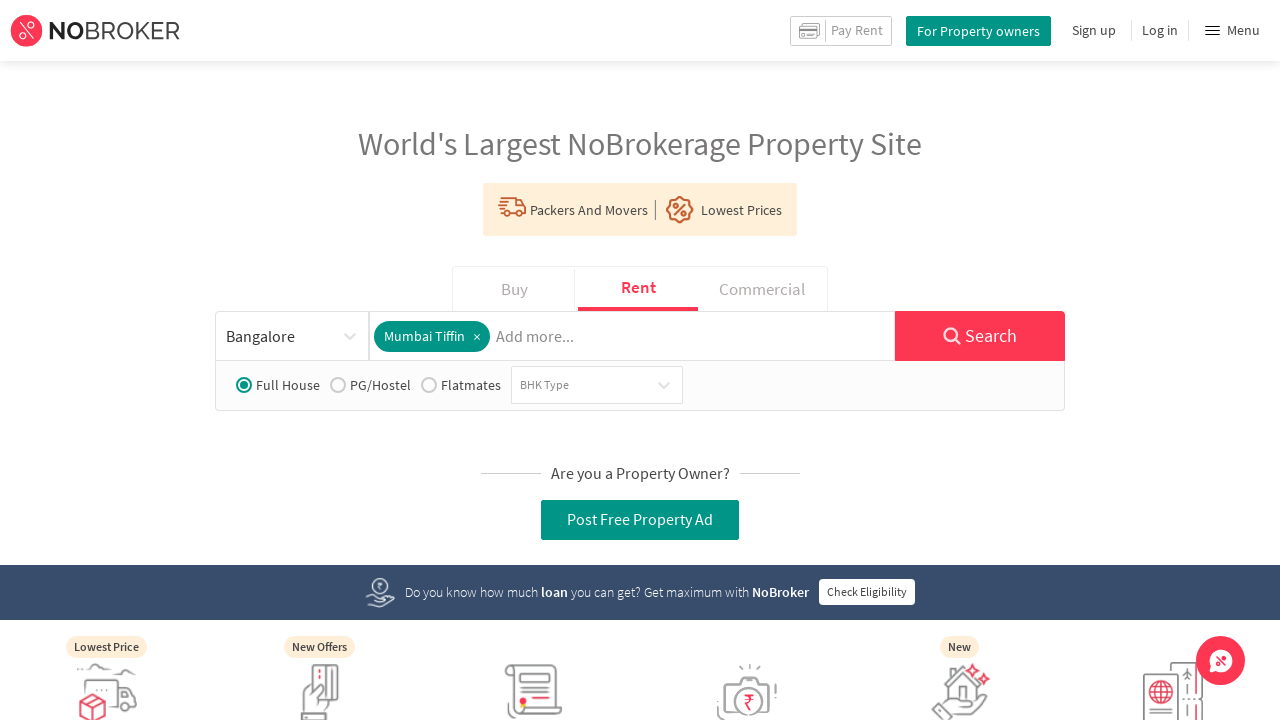

Clicked search button to initiate property search at (980, 336) on .prop-search-button.btn.btn-primary.btn-lg
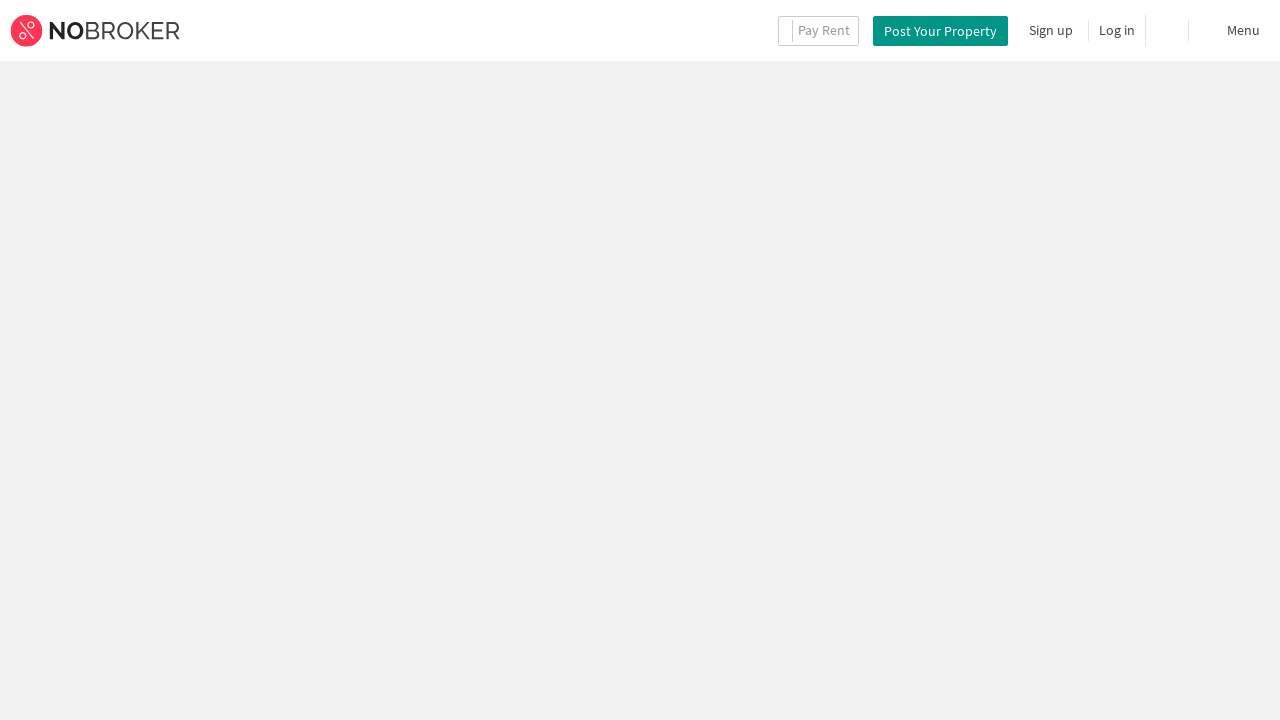

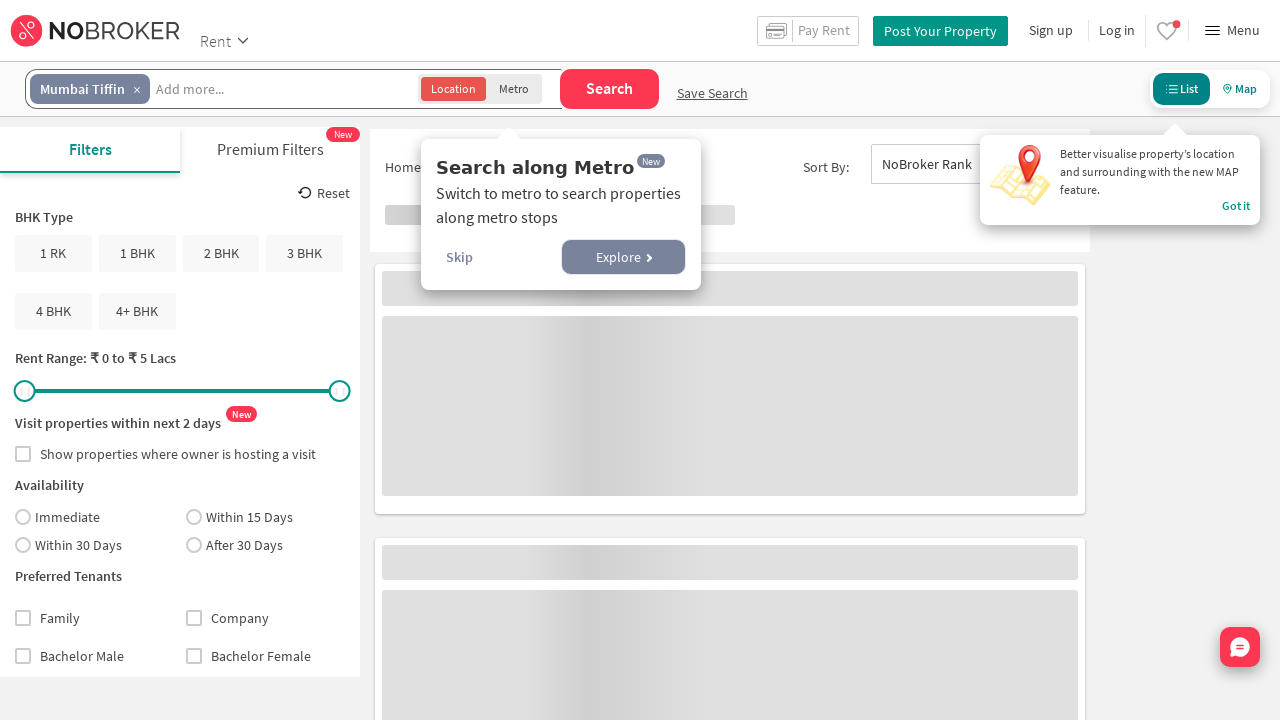